Tests that the Playwright homepage has the correct title and that the Get Started link navigates to the intro documentation page

Starting URL: https://playwright.dev

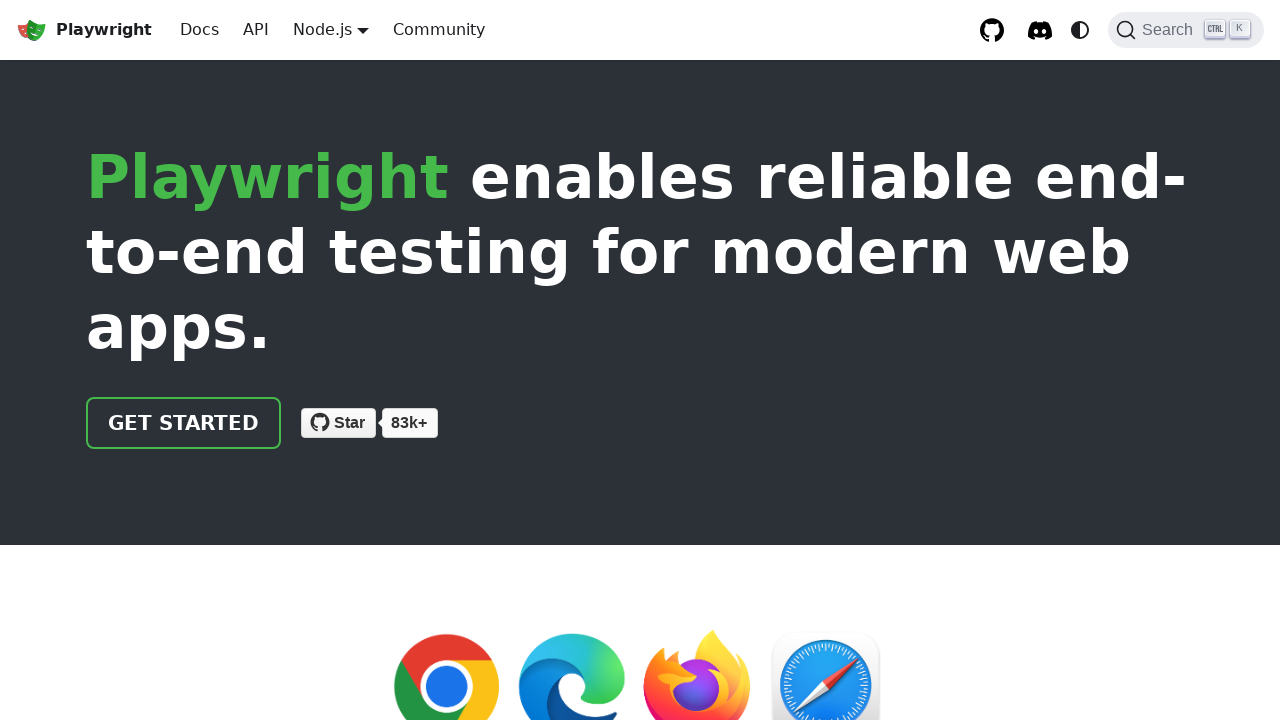

Verified that page title contains 'Playwright'
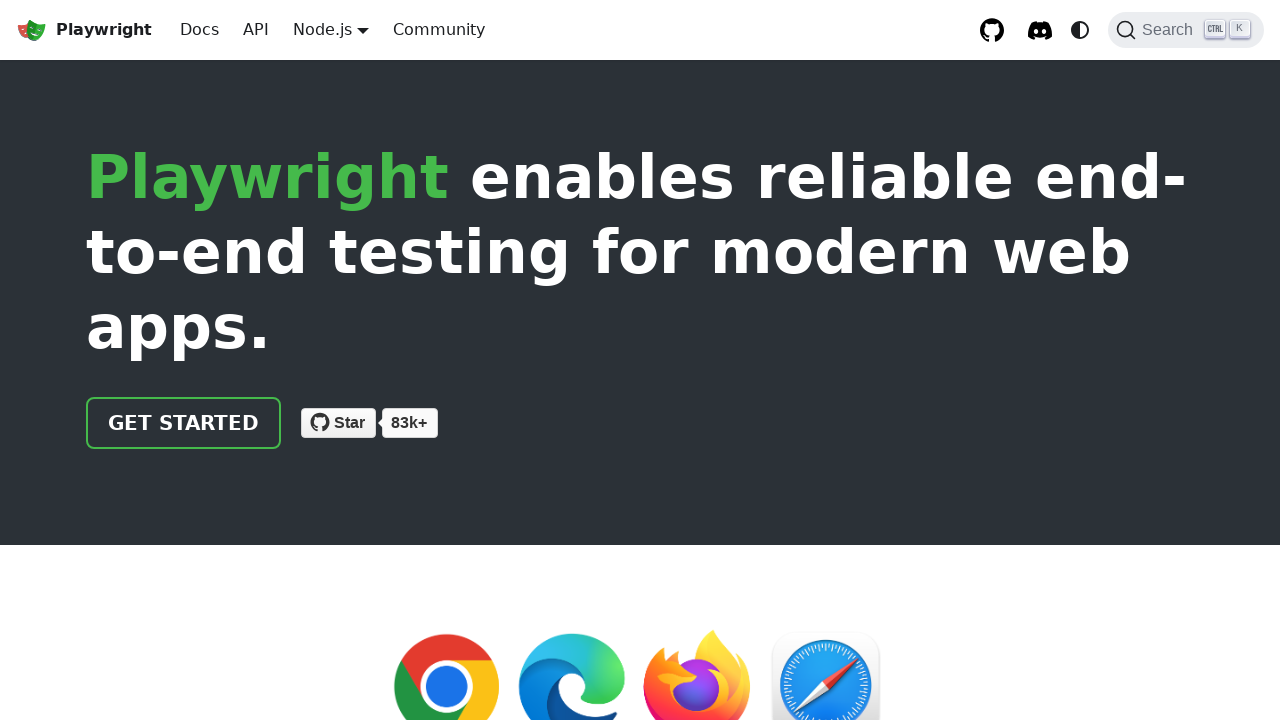

Located the 'Get Started' link
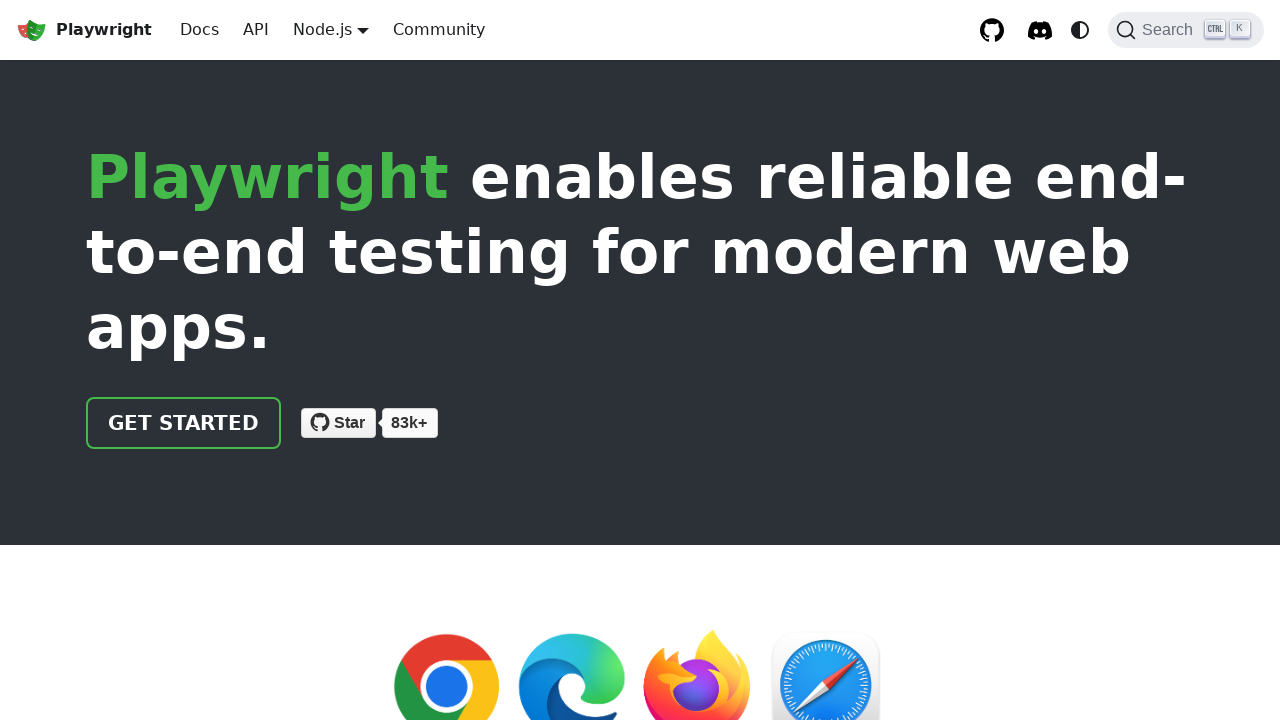

Verified that 'Get Started' link href is '/docs/intro'
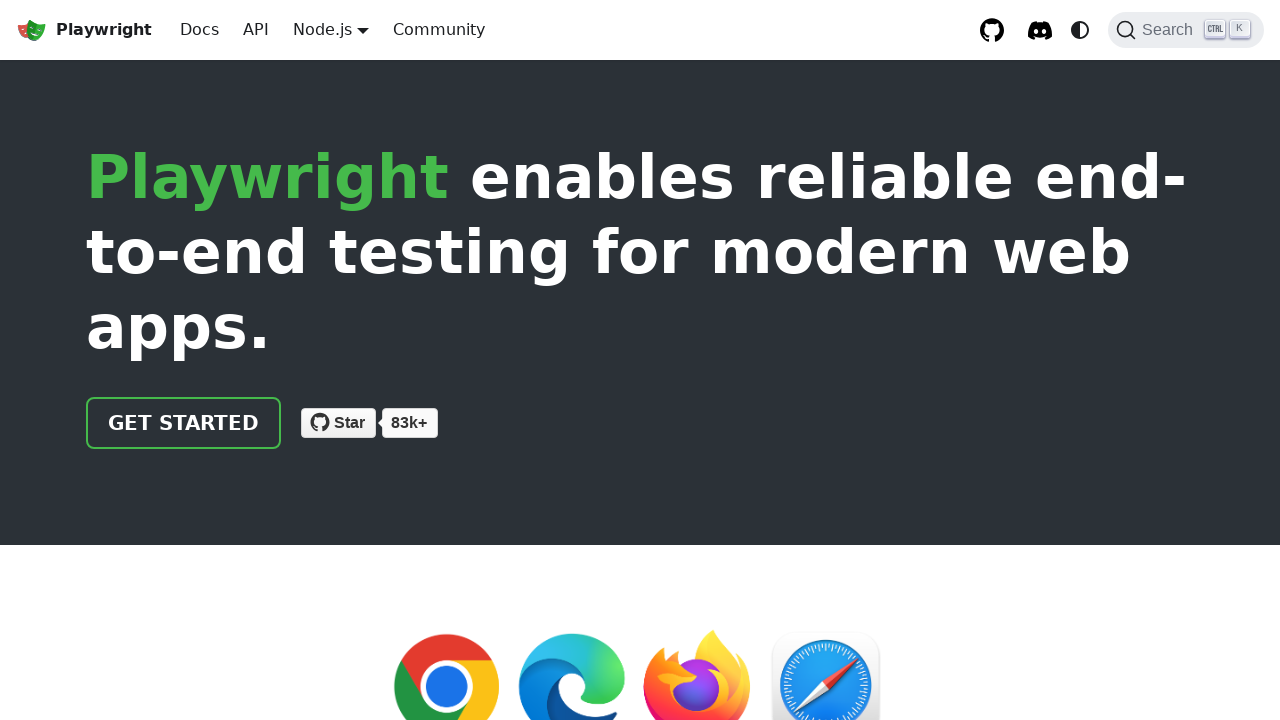

Clicked the 'Get Started' link at (184, 423) on text=Get Started
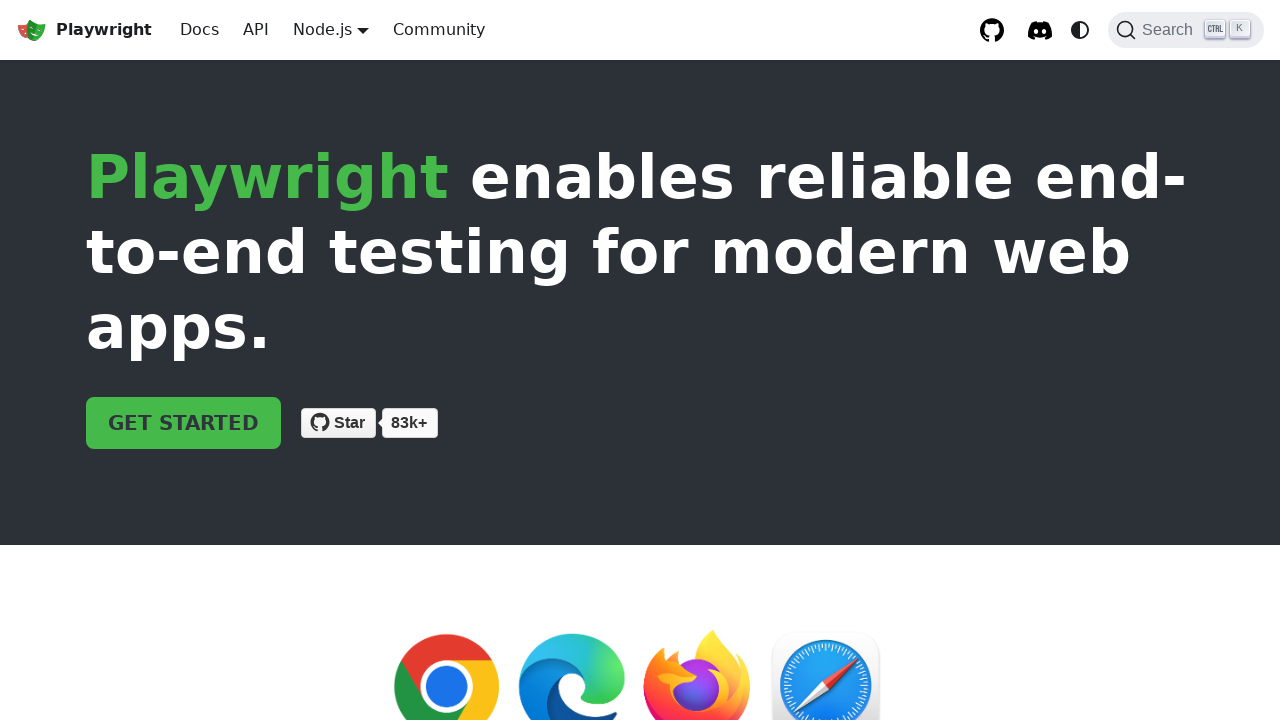

Navigated to intro documentation page and URL verified to contain 'intro'
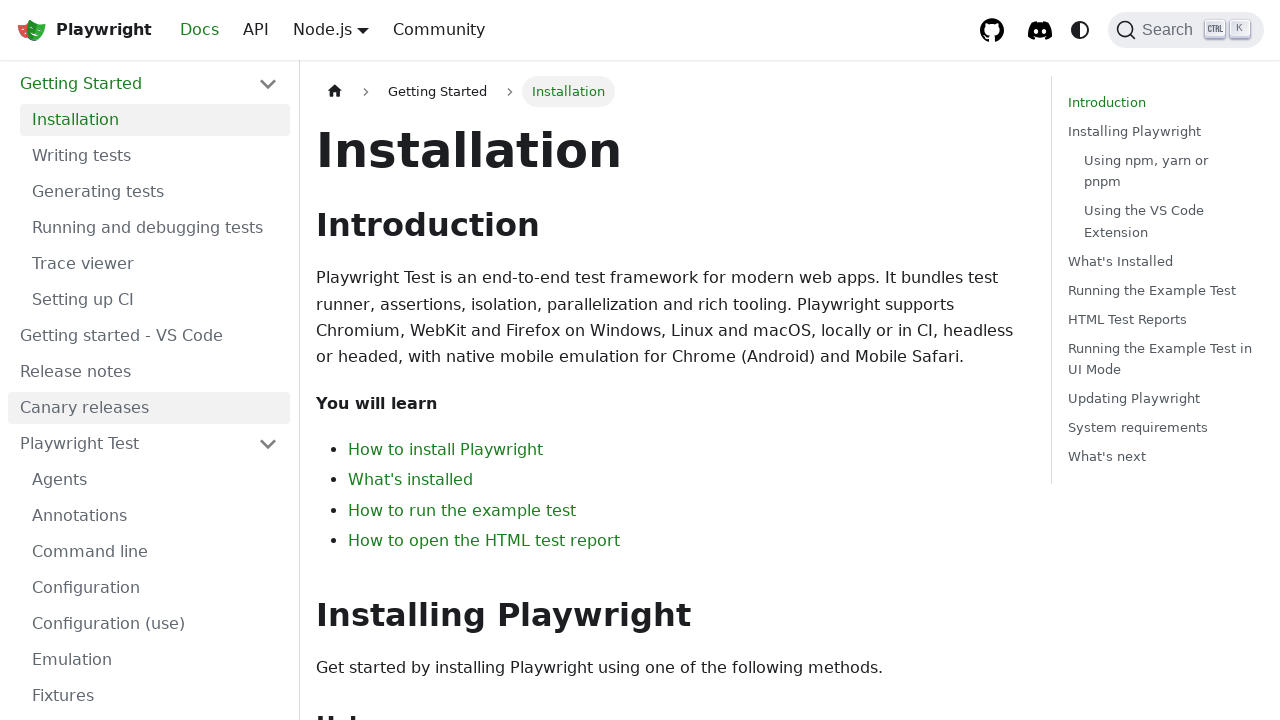

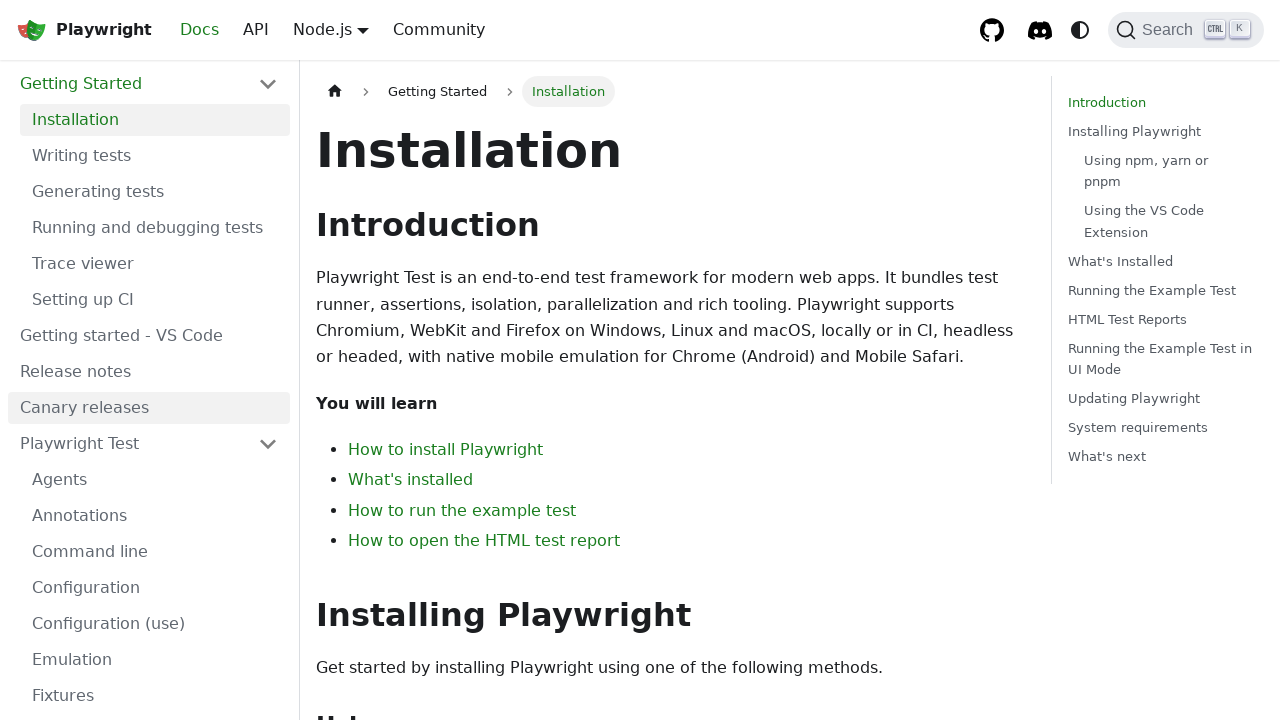